Tests drag and drop functionality on jQuery UI demo page by dragging an element from source to target location

Starting URL: https://jqueryui.com/droppable/

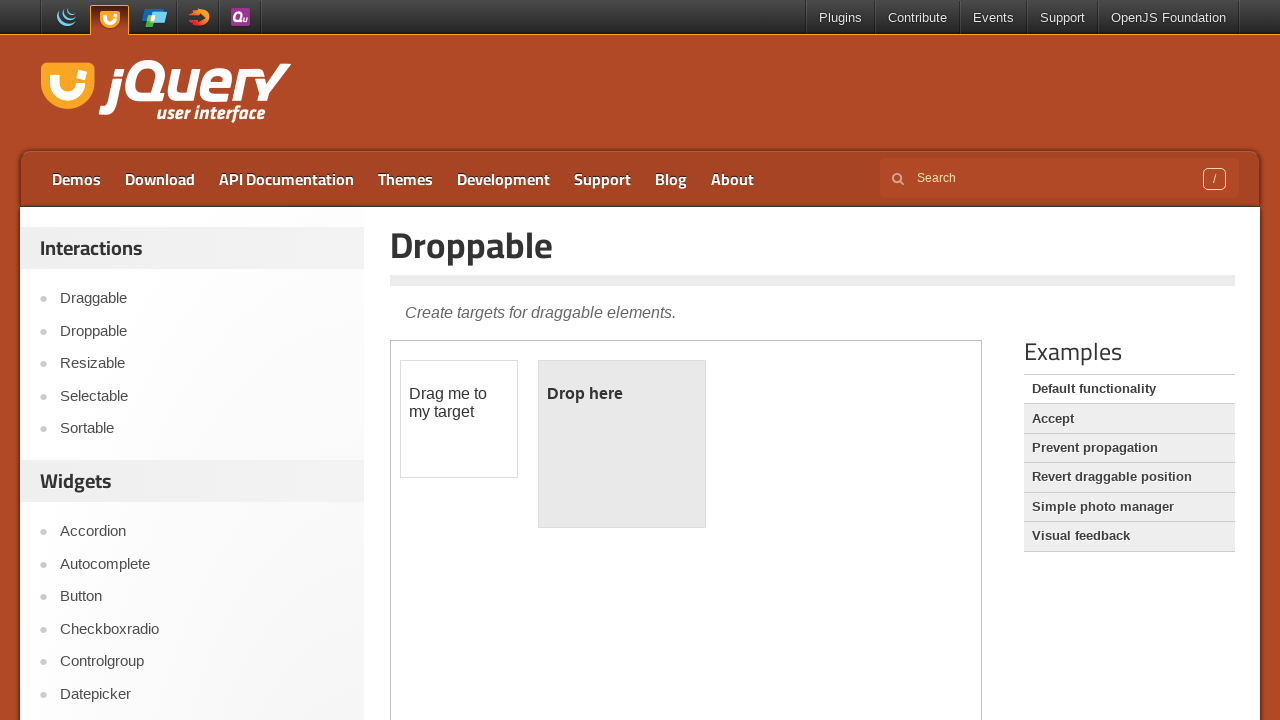

Navigated to jQuery UI droppable demo page
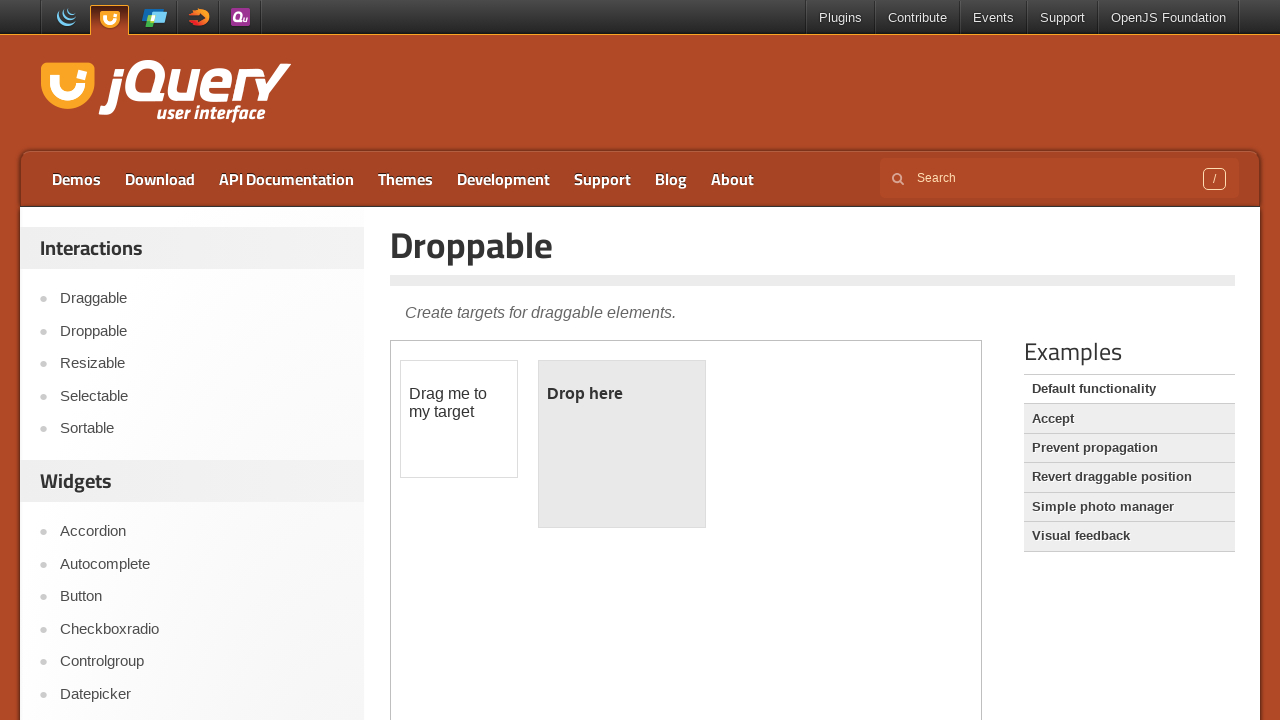

Located demo iframe
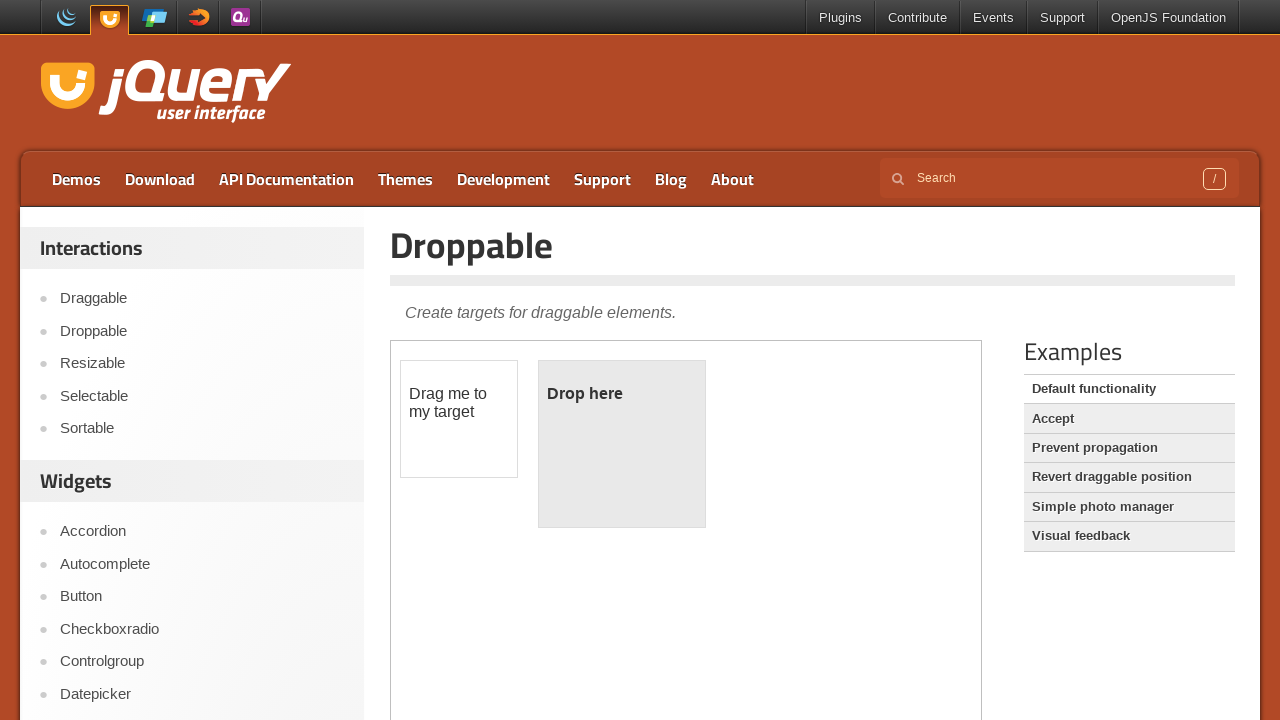

Located draggable source element
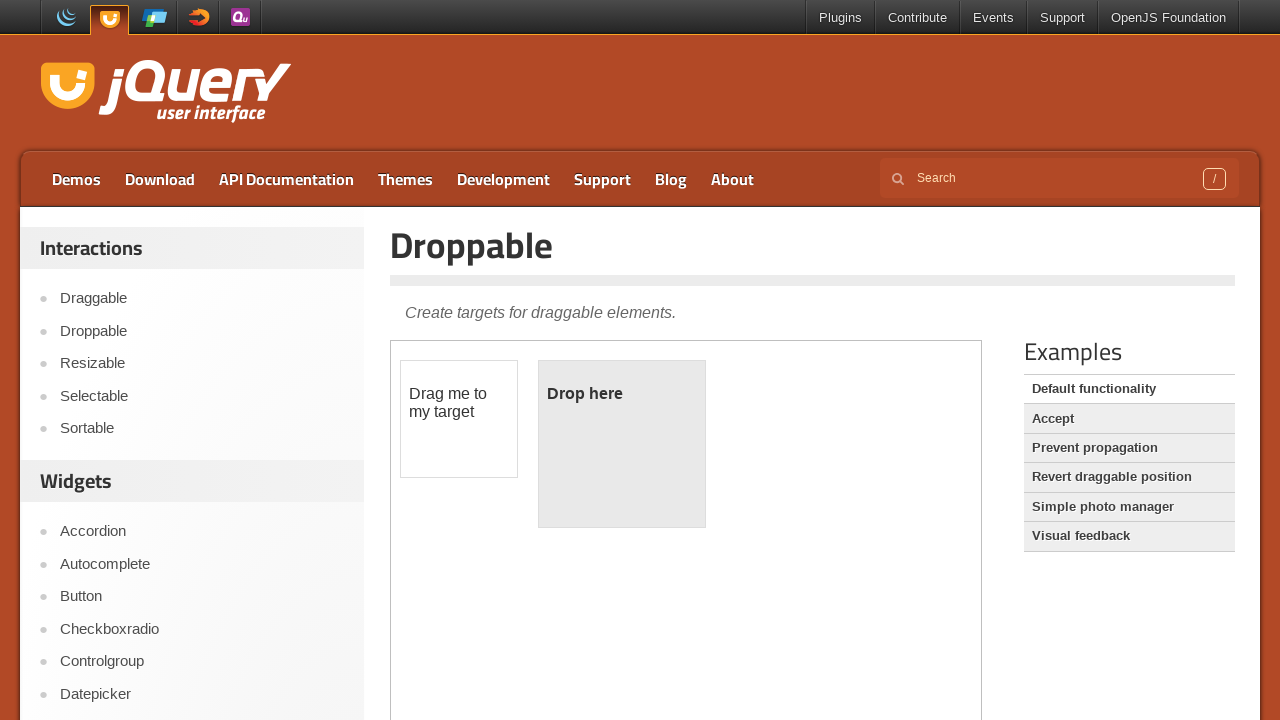

Located droppable target element
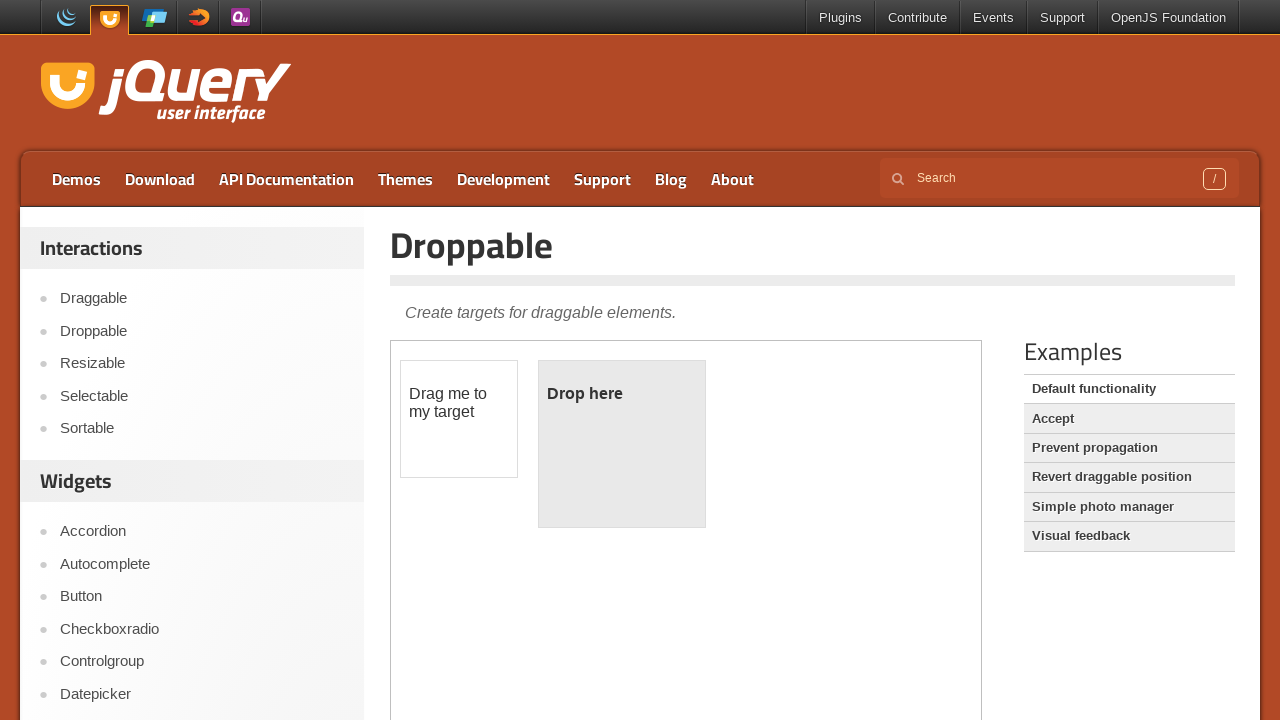

Dragged source element to target element at (622, 444)
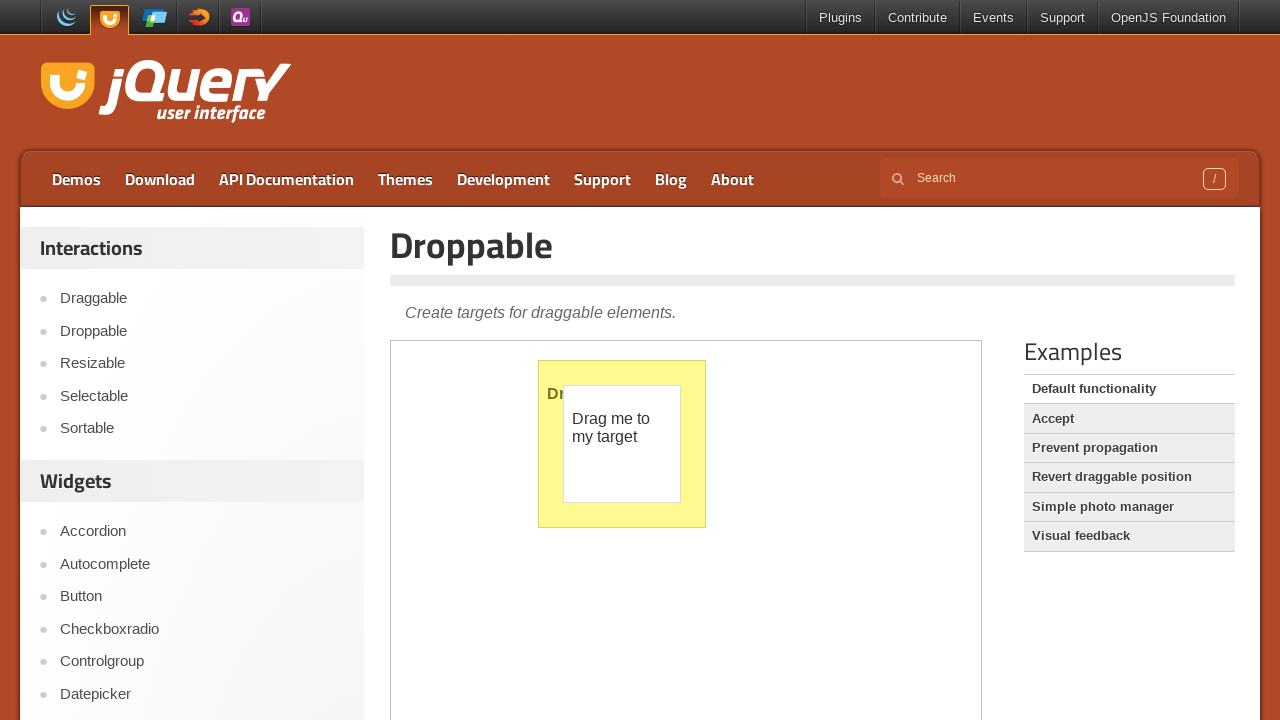

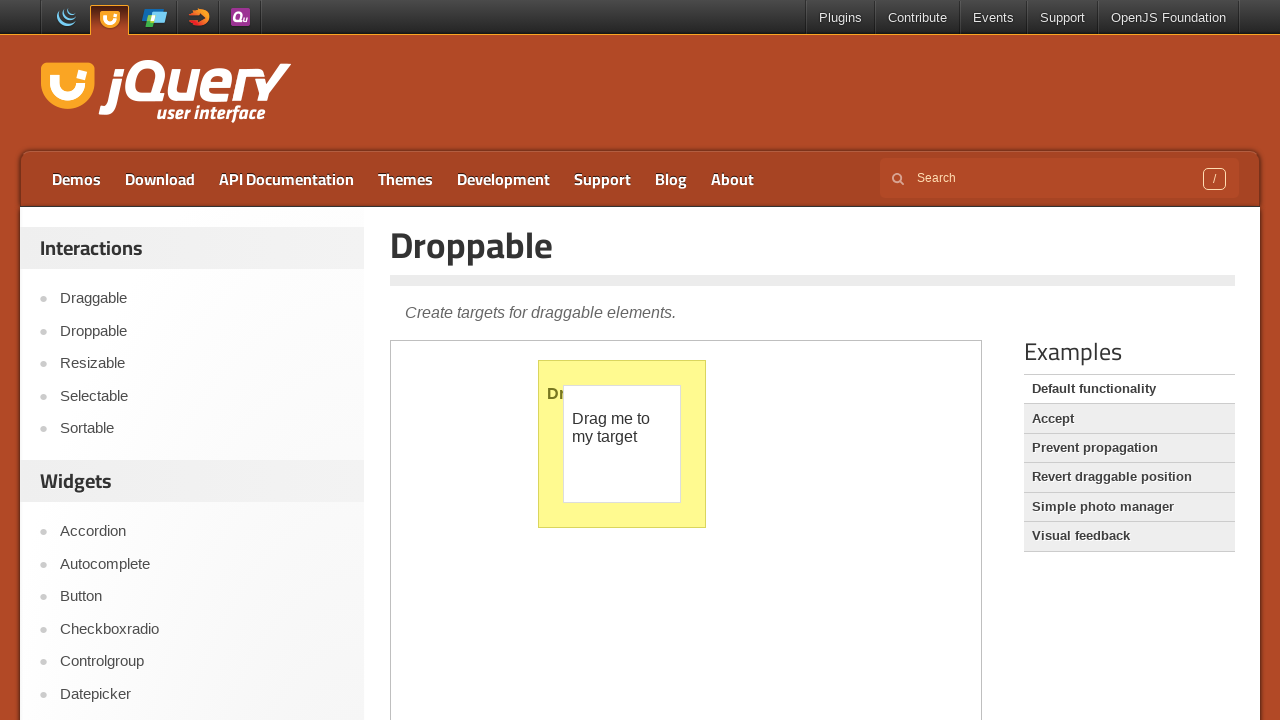